Tests clicking the "start my free trial" submit button on a Salesforce signup form page

Starting URL: https://www.salesforce.com/form/signup/elf-v2-login/?d=70130000000Enus

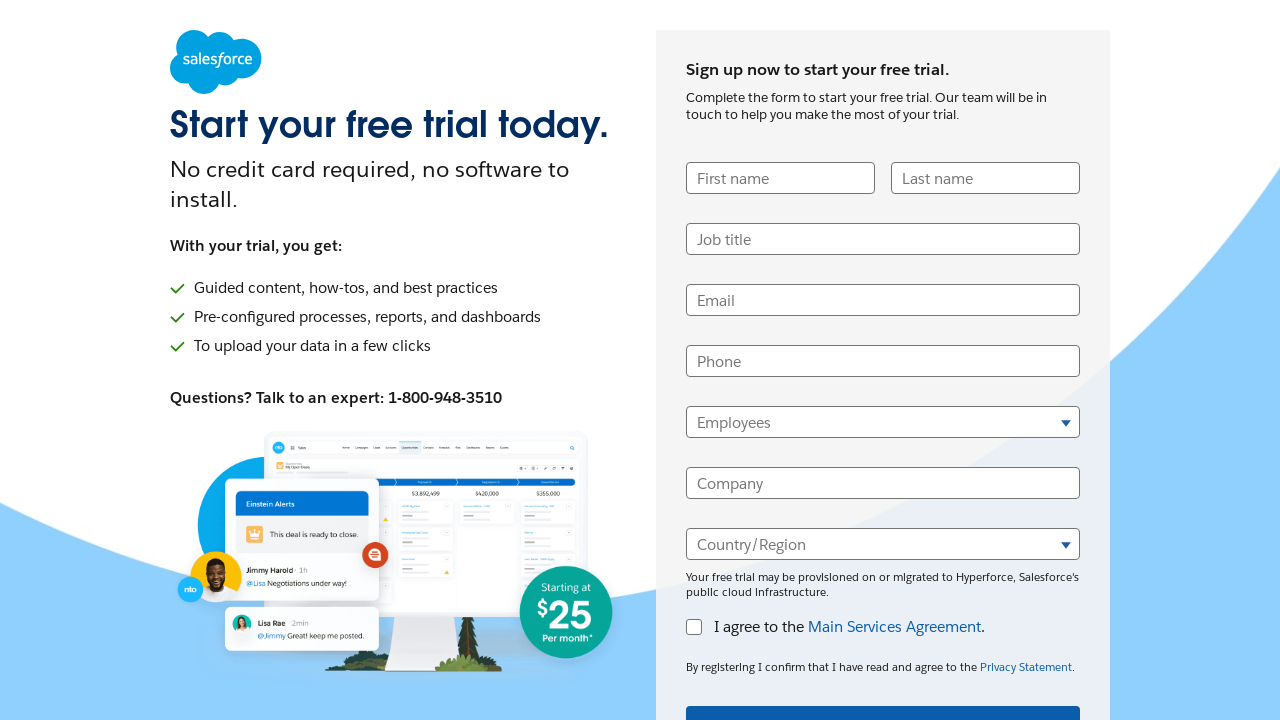

Navigated to Salesforce signup form page
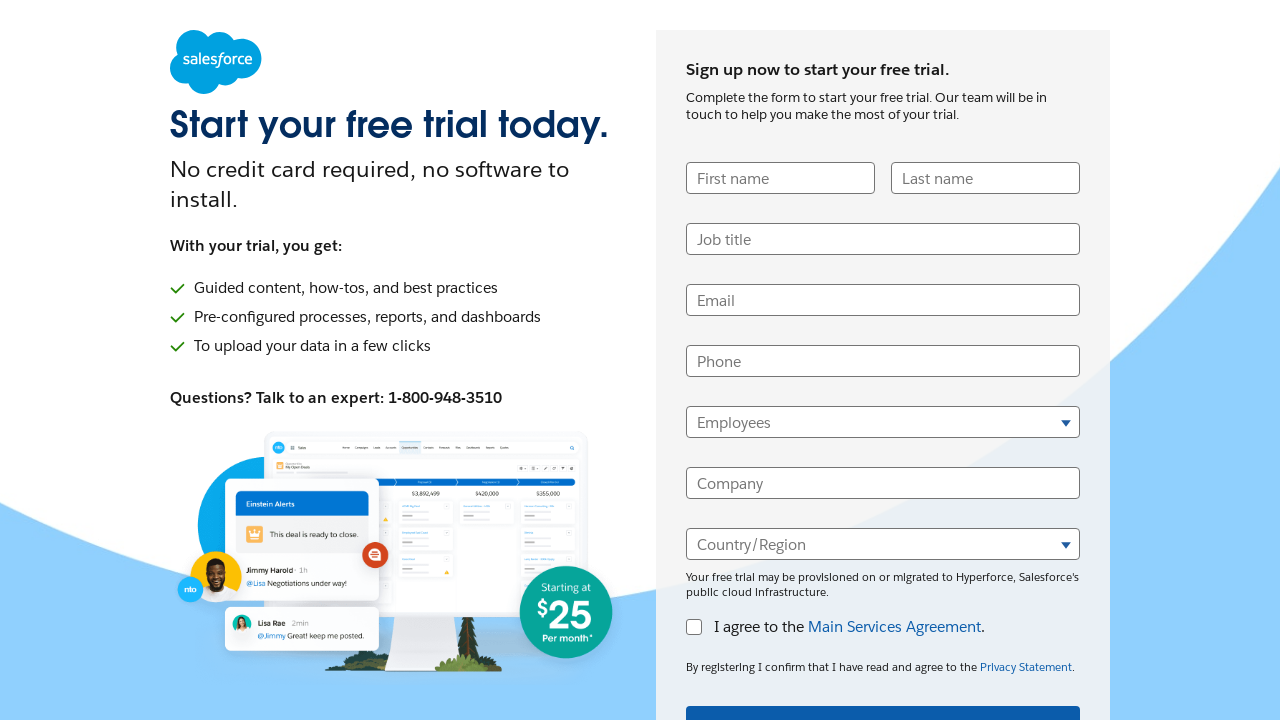

Clicked the 'start my free trial' submit button using multiple CSS attributes at (883, 699) on button[name='start my free trial'][type='submit']
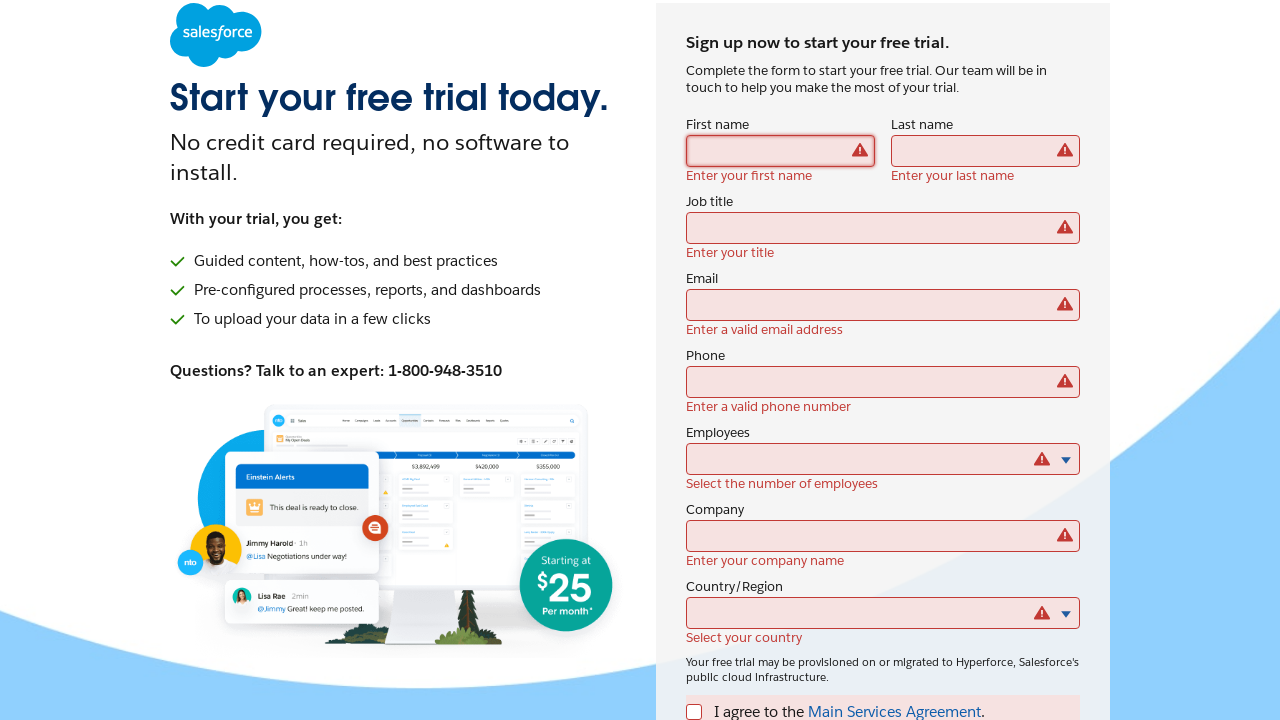

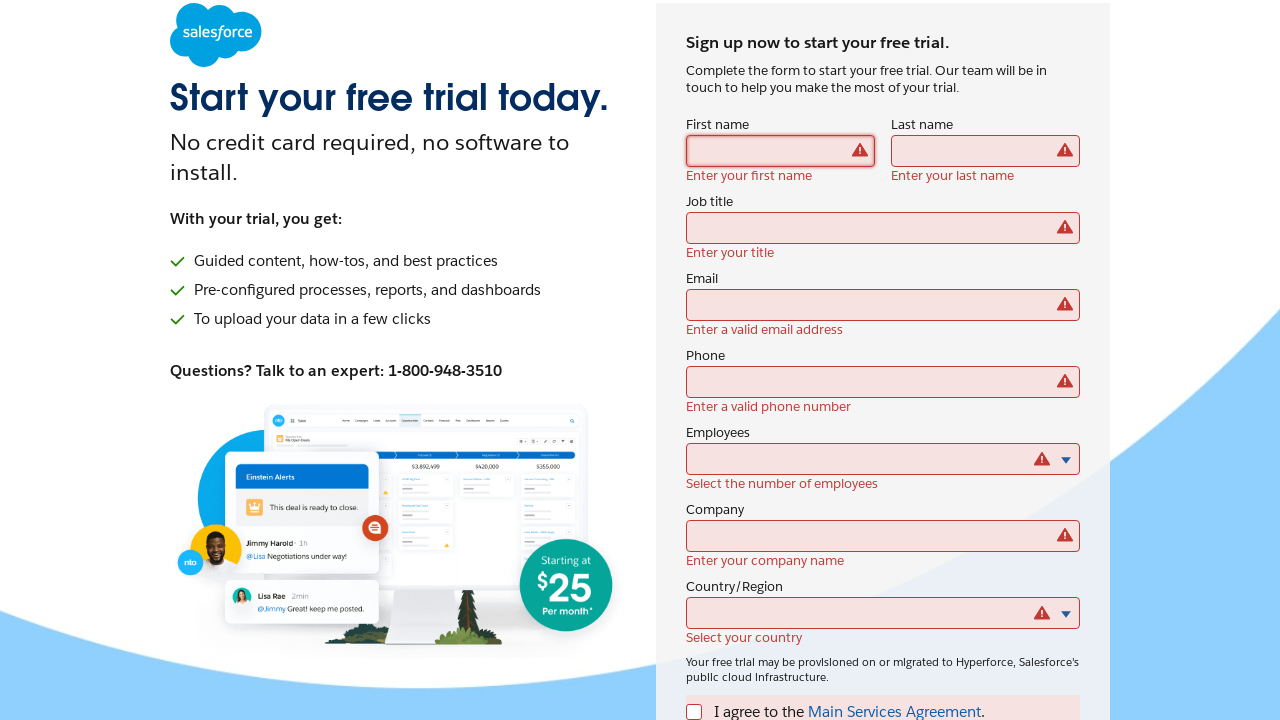